Tests radio button functionality by selecting "Yes" and "Impressive" options and verifying the selection text updates accordingly

Starting URL: https://demoqa.com/radio-button

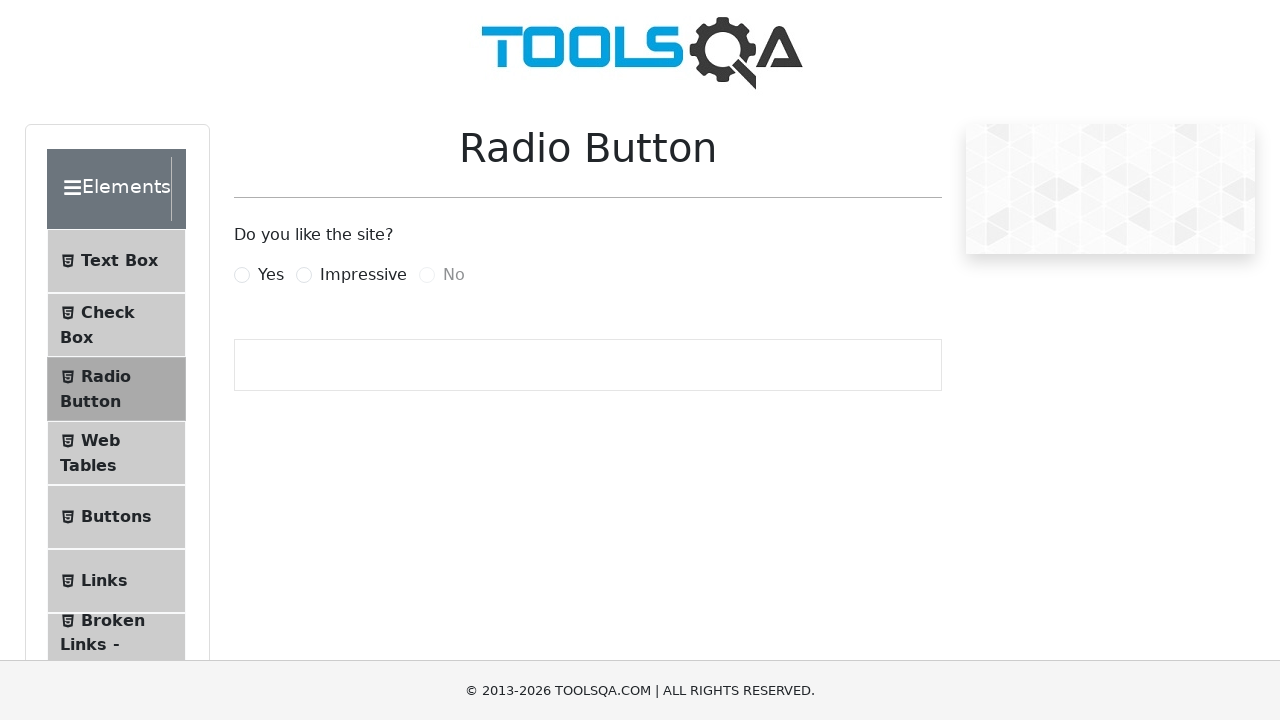

Clicked 'Yes' radio button at (271, 275) on label:has-text('Yes')
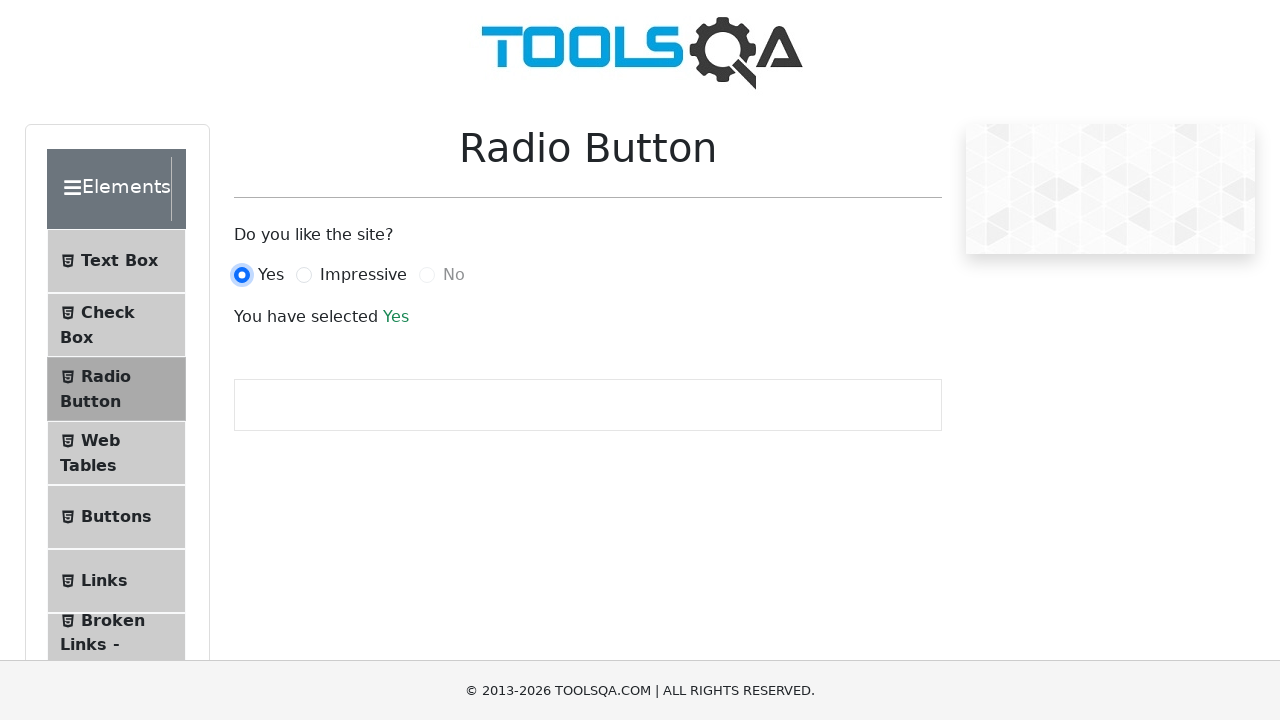

Verified 'You have selected Yes' text appeared
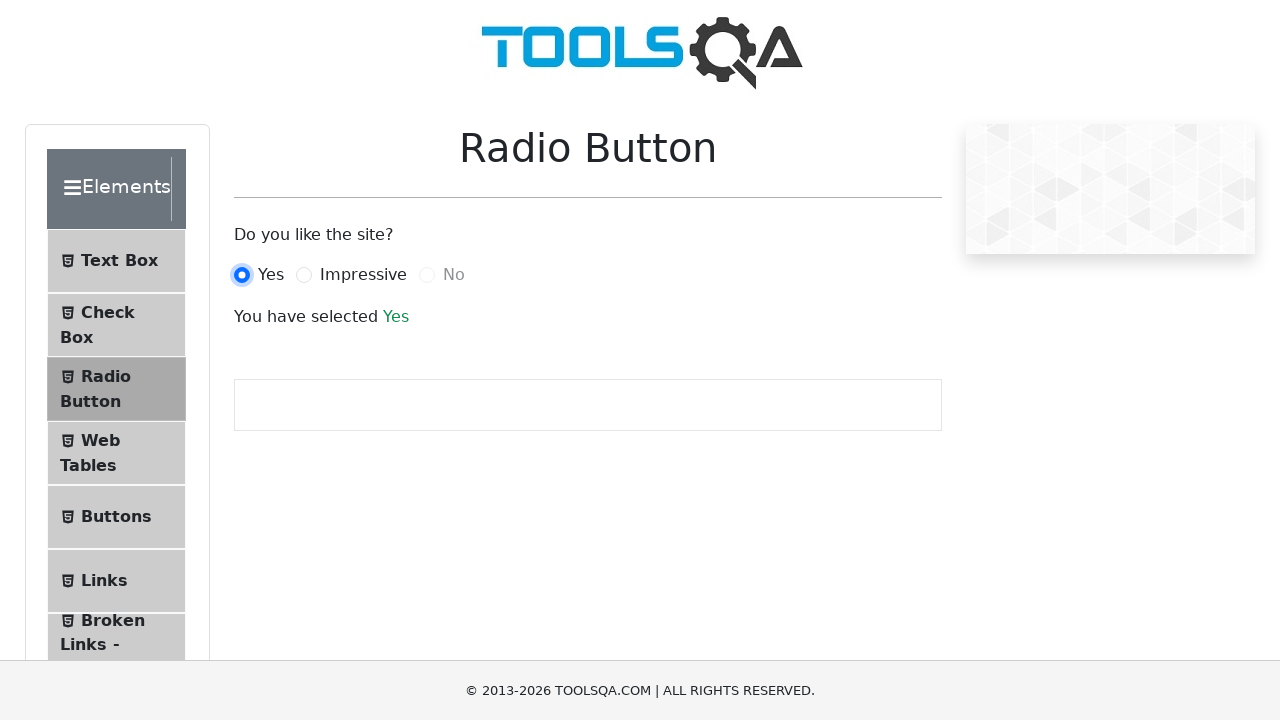

Clicked 'Impressive' radio button at (363, 275) on label:has-text('Impressive')
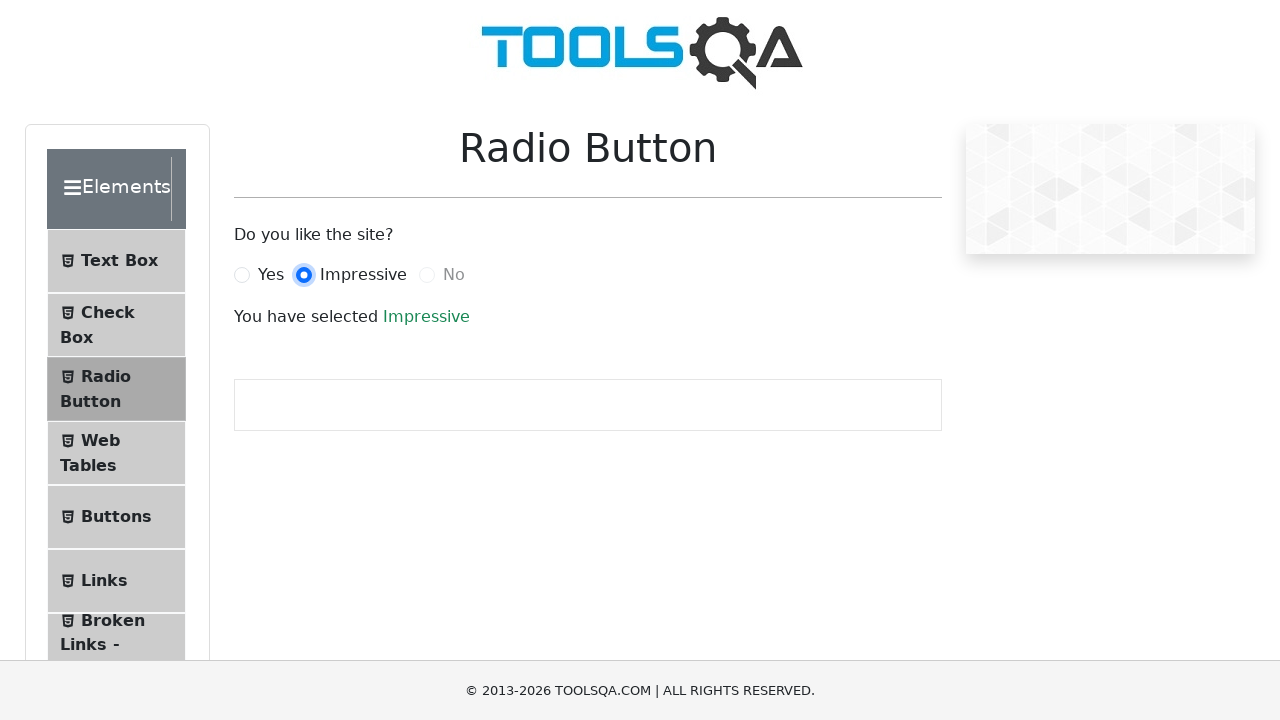

Verified 'You have selected Impressive' text appeared
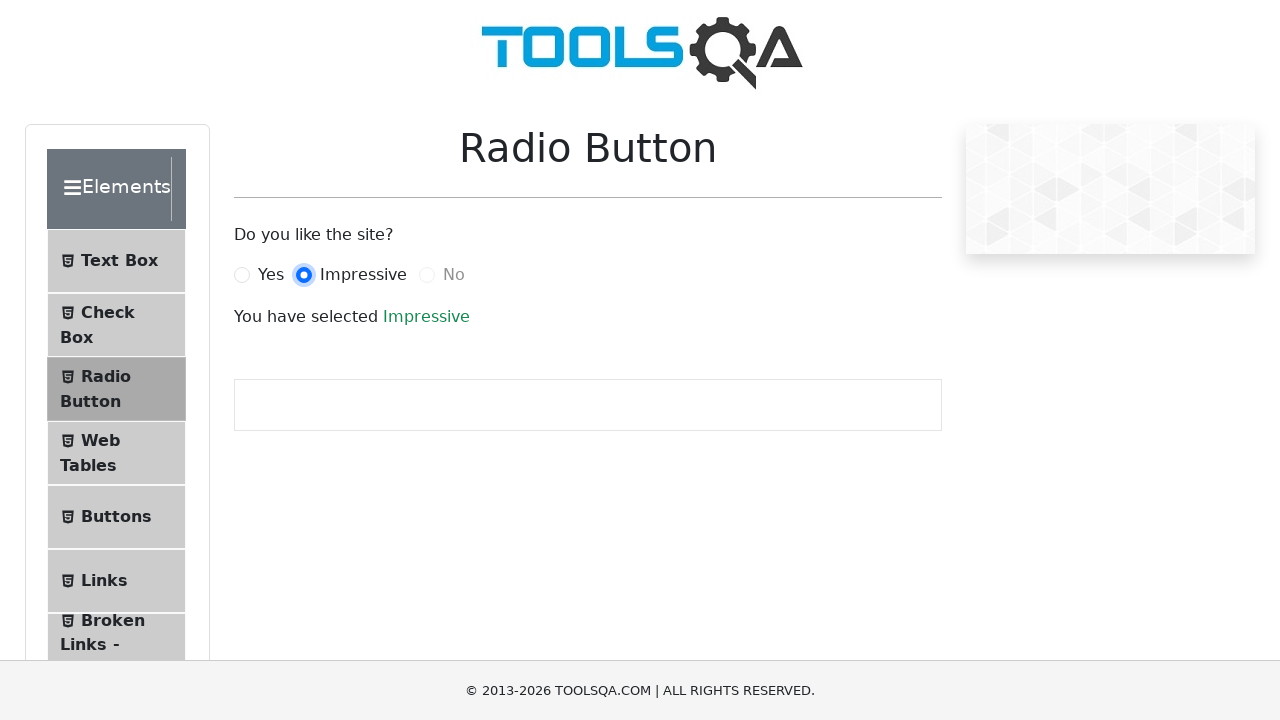

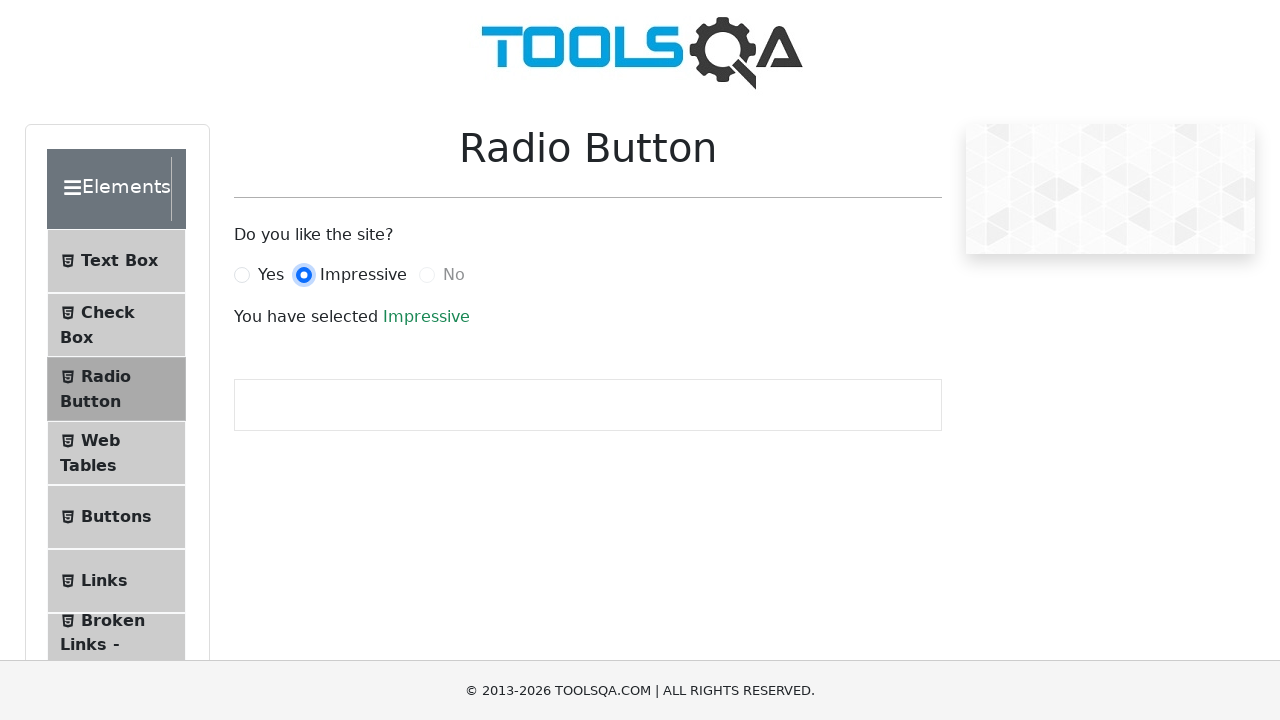